Tests the Python.org website by verifying the page title contains "Python", then searches for "pycon" using the search form and verifies results are found

Starting URL: http://www.python.org

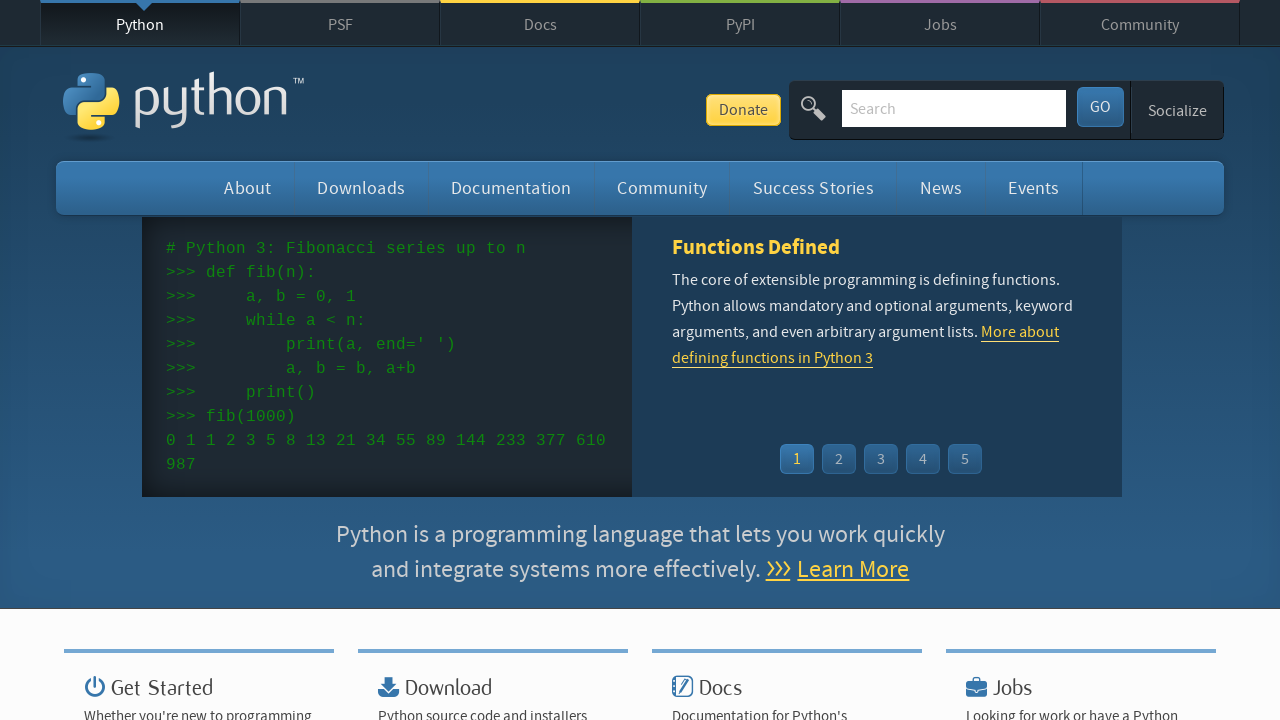

Verified page title contains 'Python'
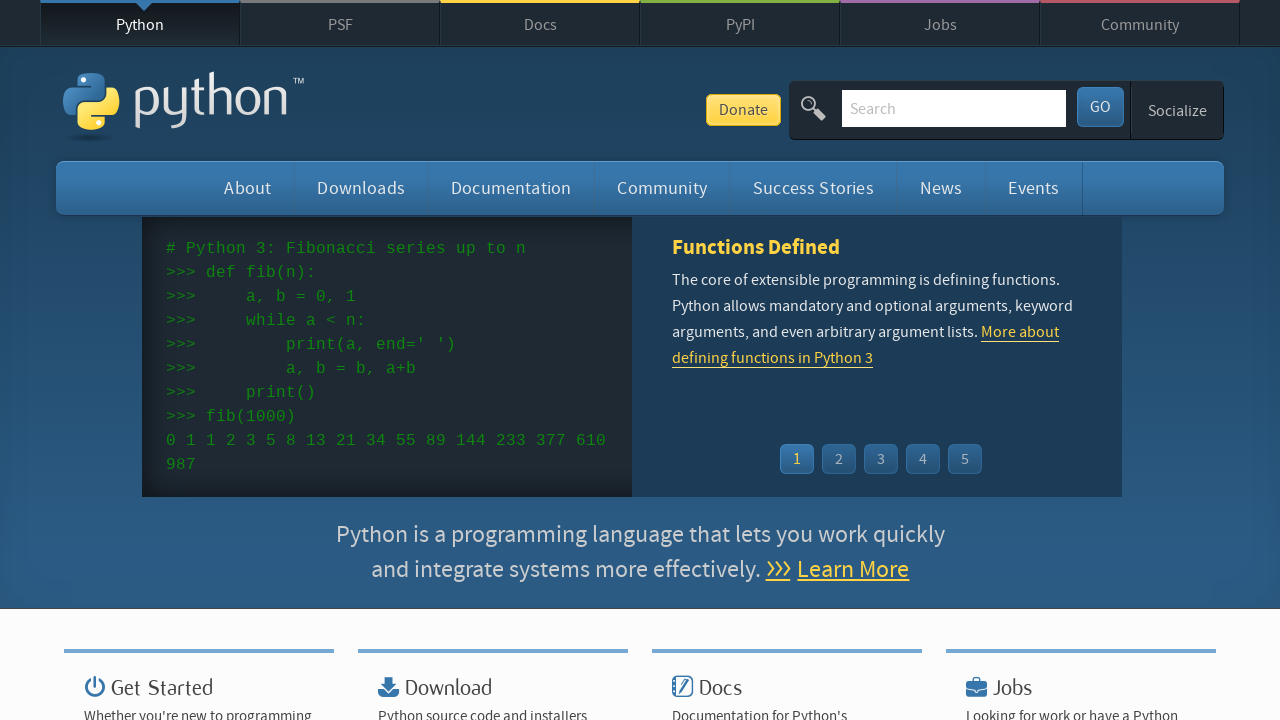

Cleared search input field on input[name='q']
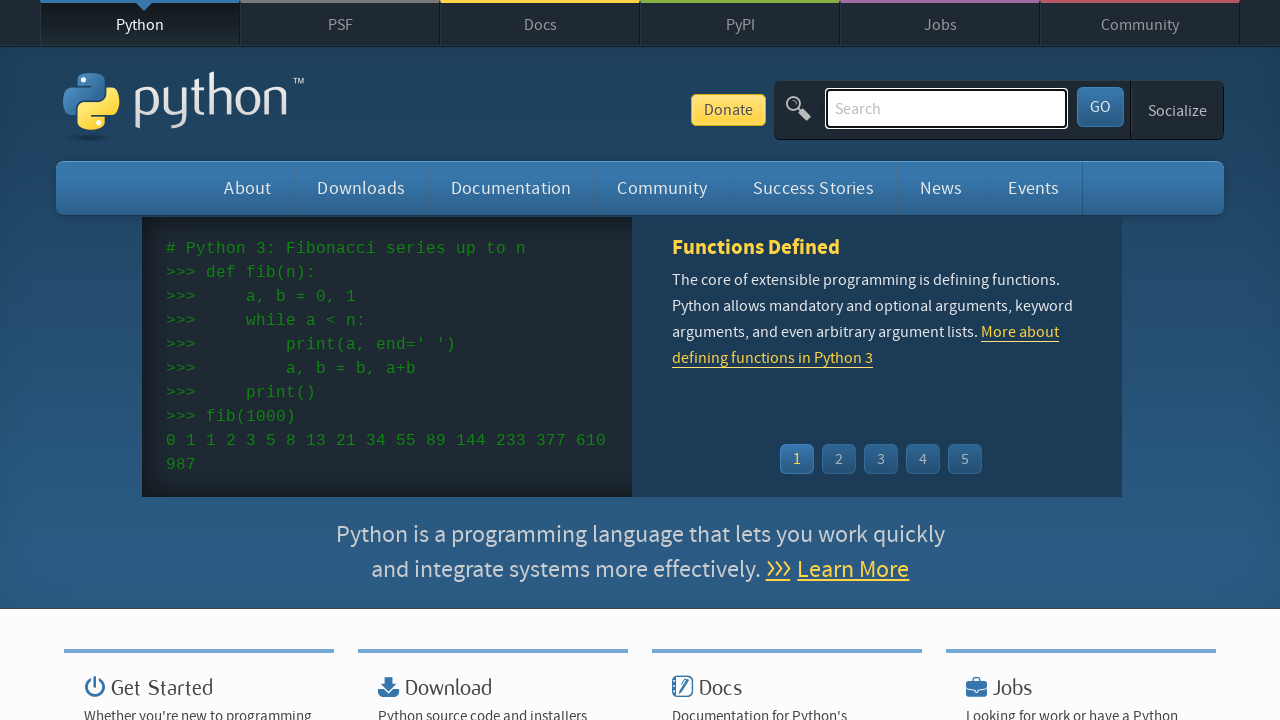

Filled search field with 'pycon' on input[name='q']
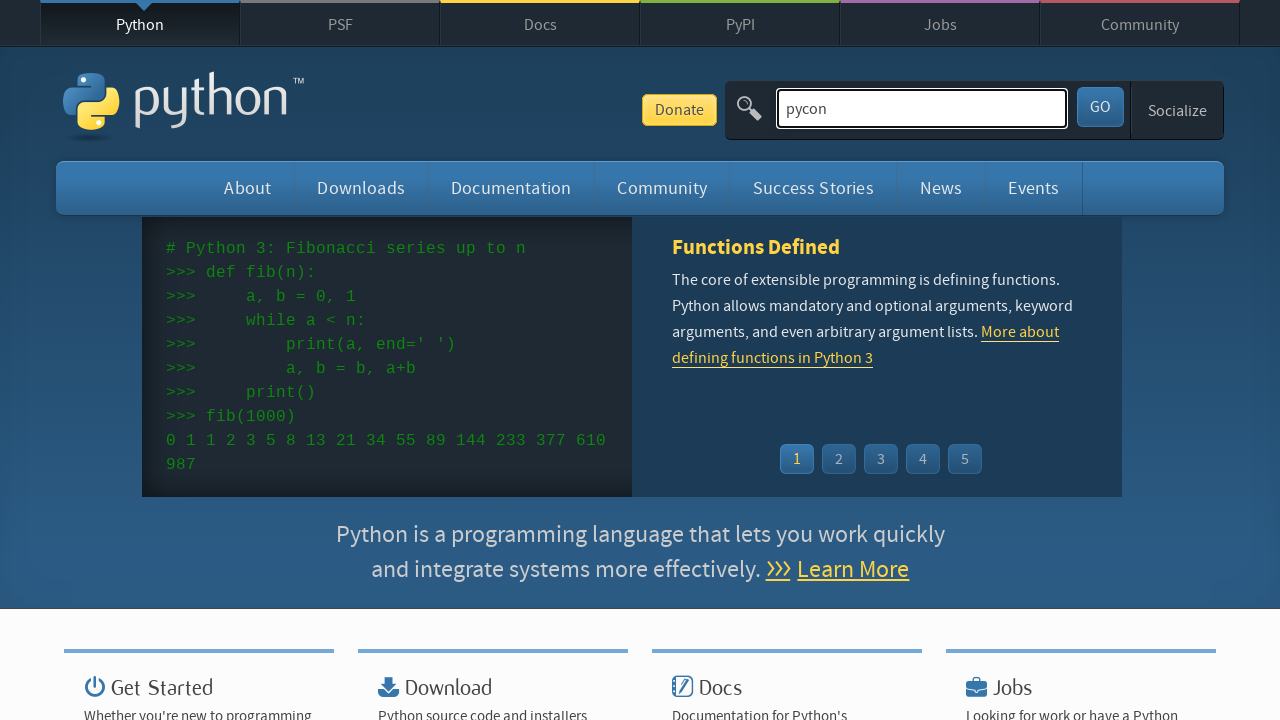

Pressed Enter to submit search form on input[name='q']
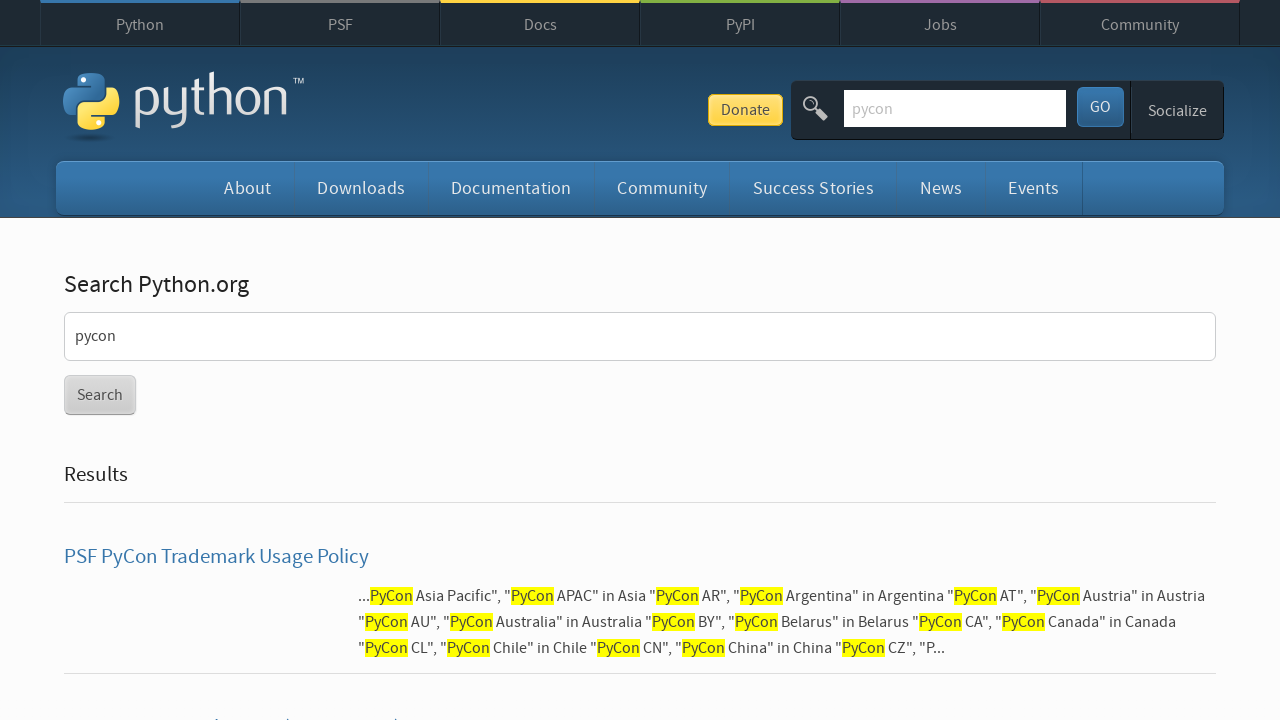

Waited for search results page to load
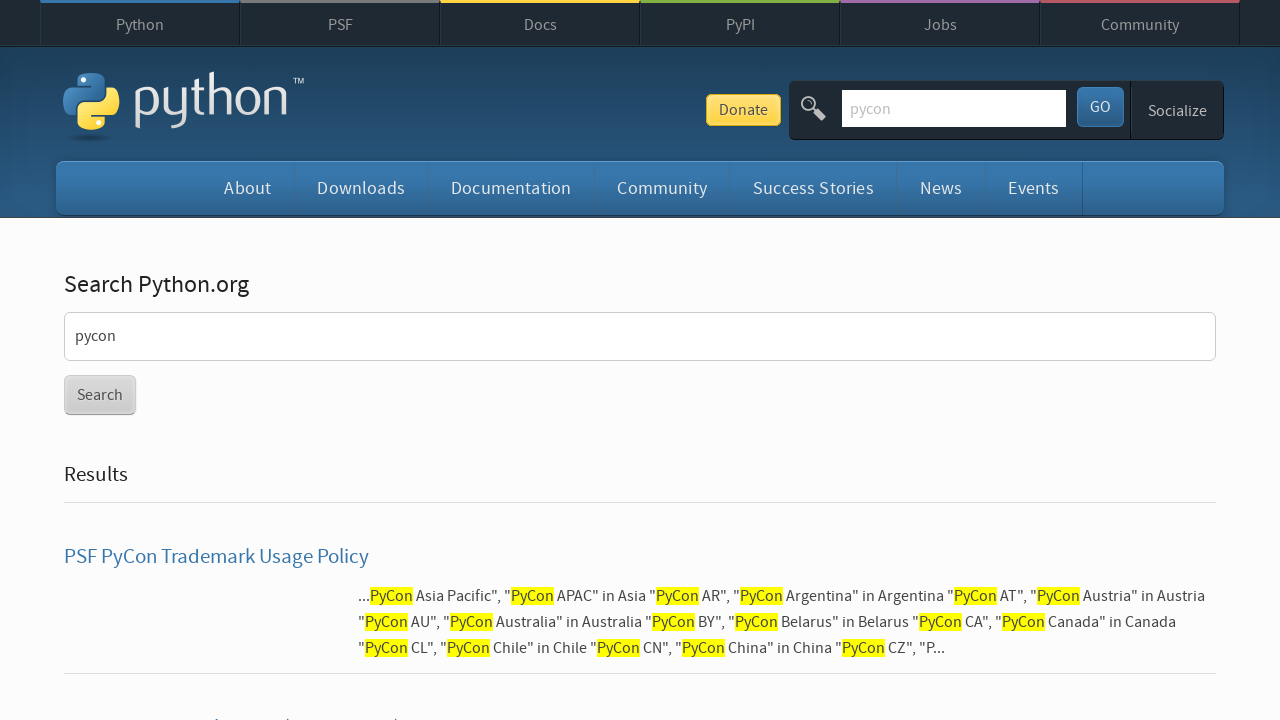

Verified search results were found for 'pycon'
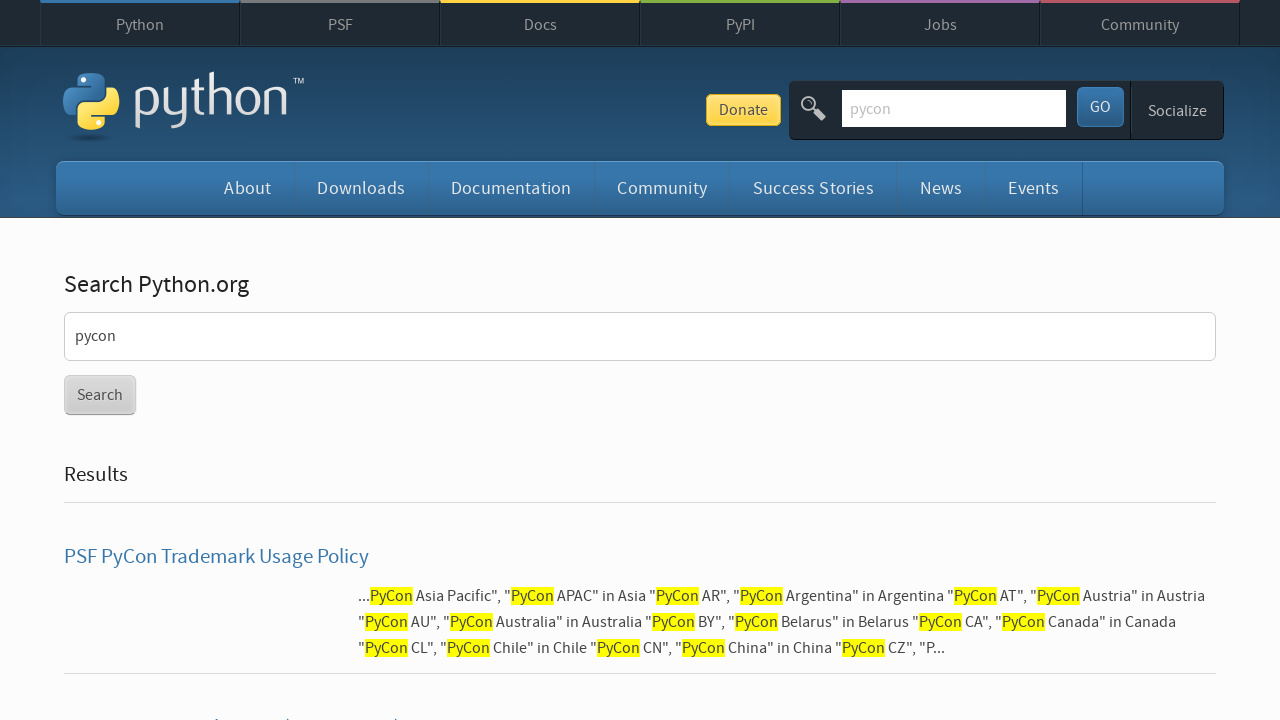

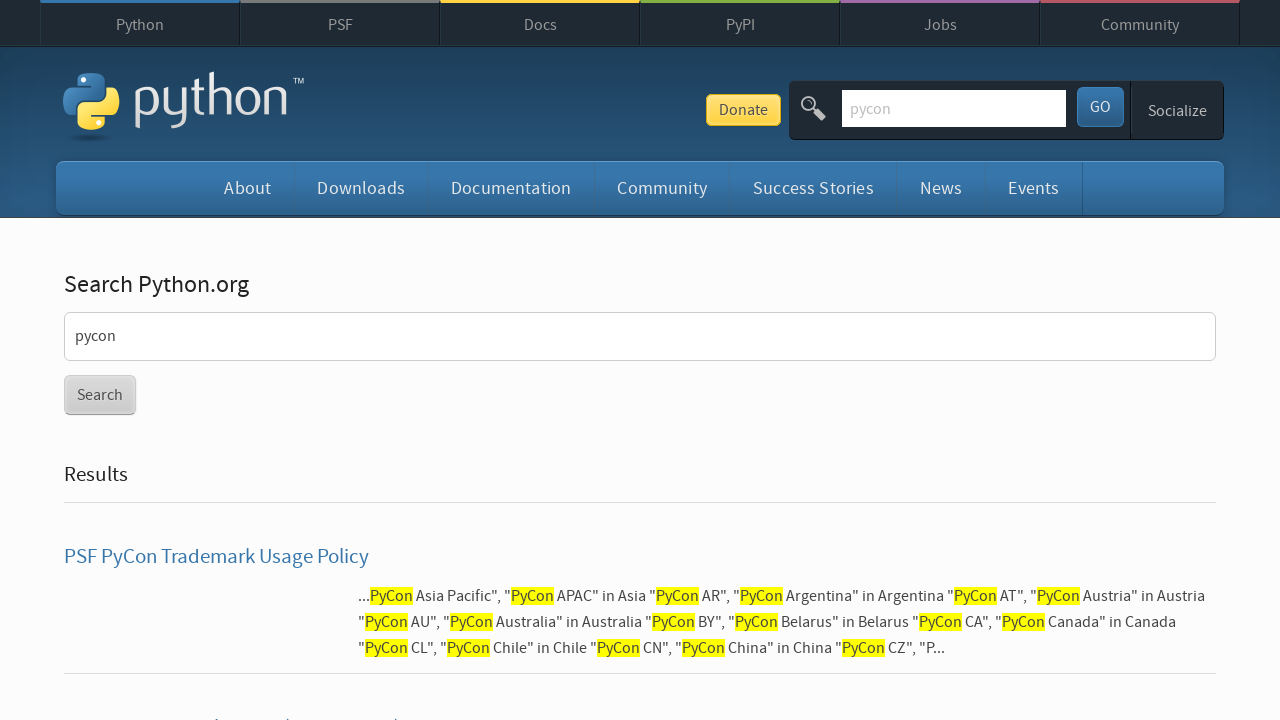